Tests basic browser navigation on now.gg website including navigating to games page, using browser back/forward buttons, and refreshing the page

Starting URL: https://now.gg/

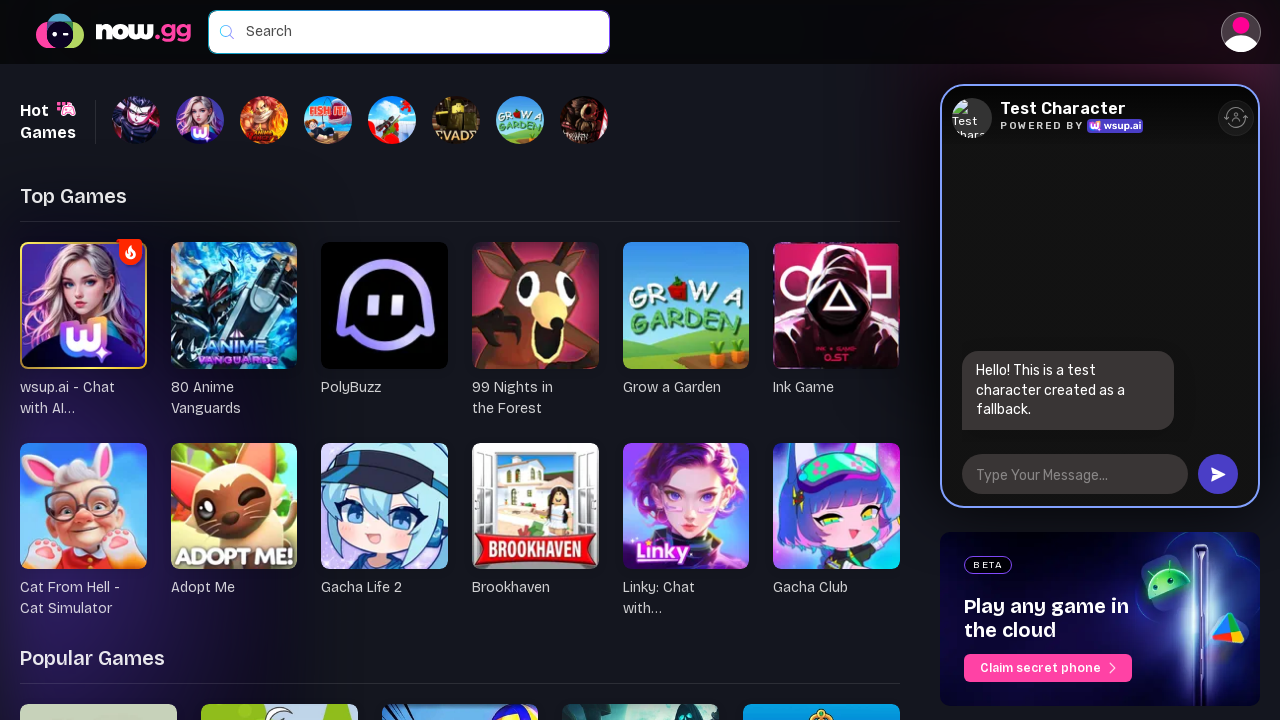

Navigated to games page at https://now.gg/games.html/
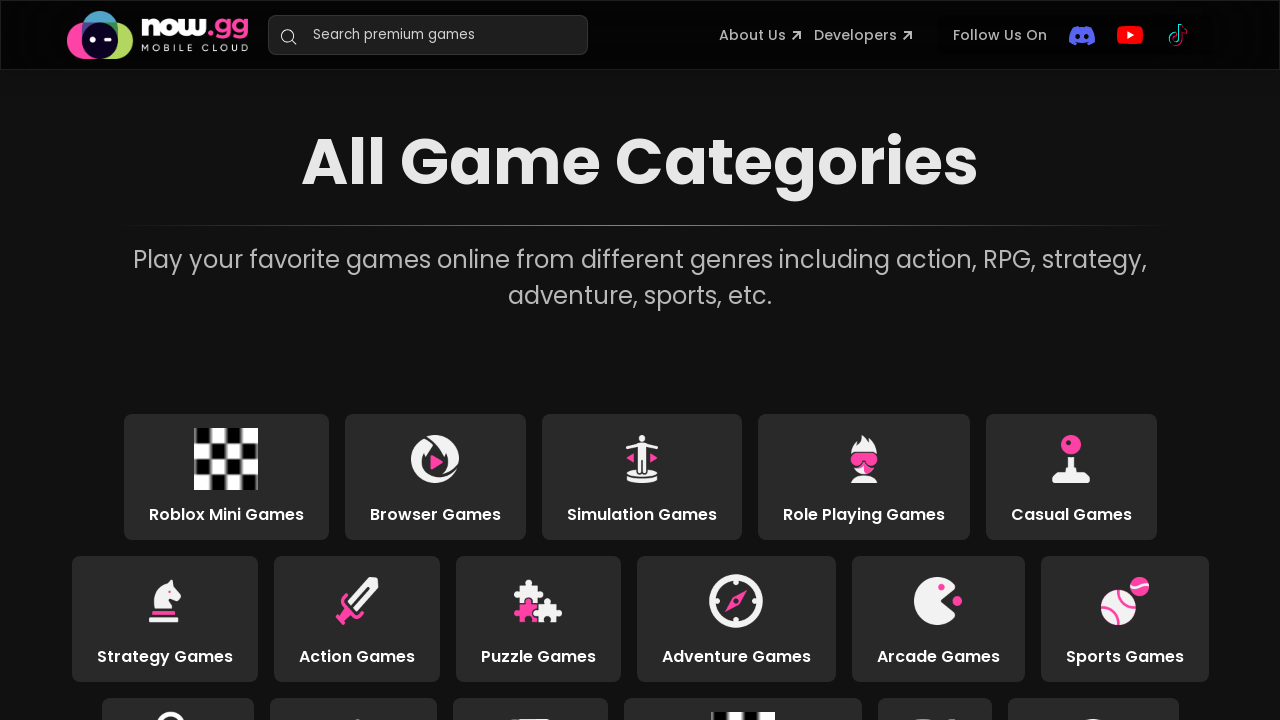

Navigated back to previous page
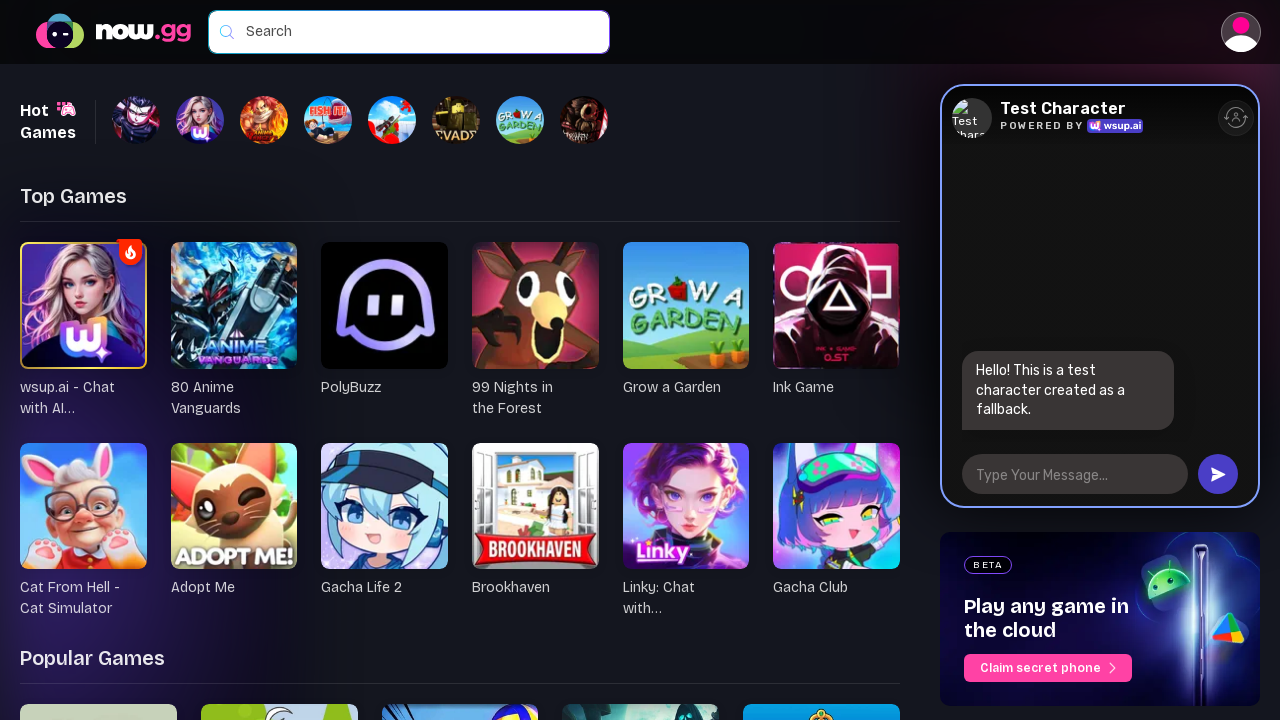

Refreshed the current page
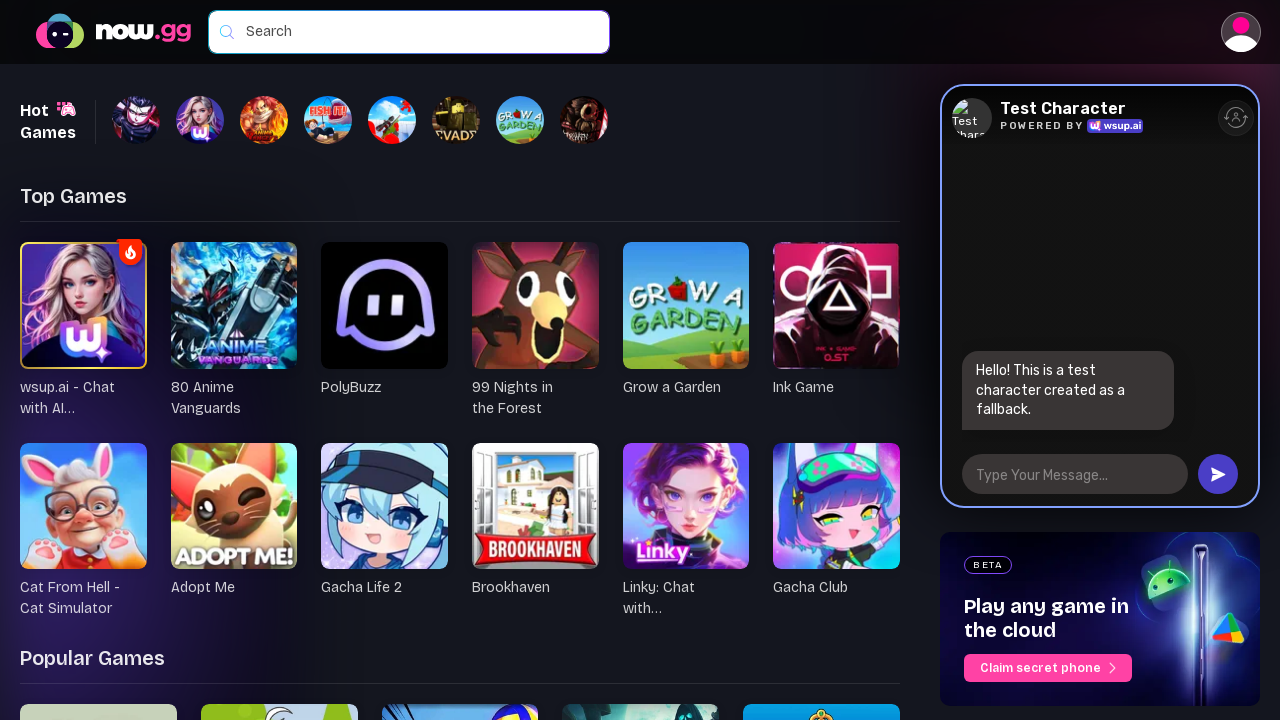

Navigated forward to games page
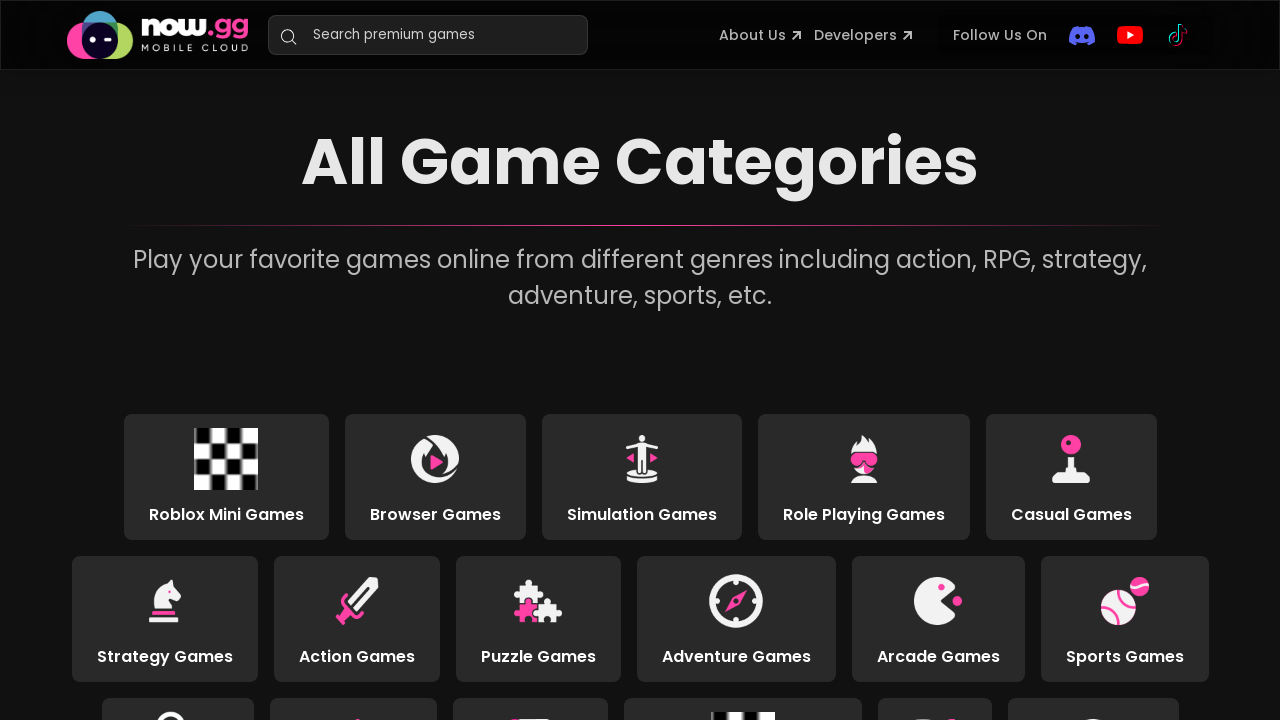

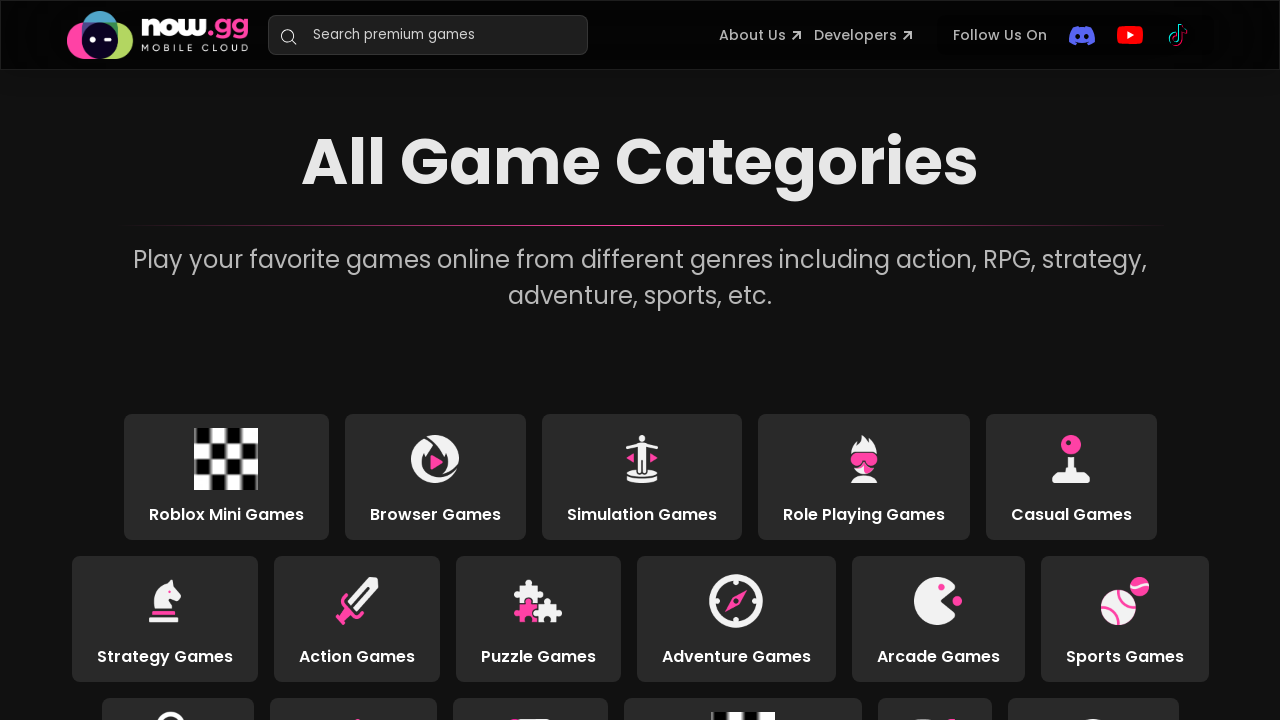